Tests that the sign-up form accepts valid usernames without showing error messages

Starting URL: https://e-commerce-client-swart.vercel.app/

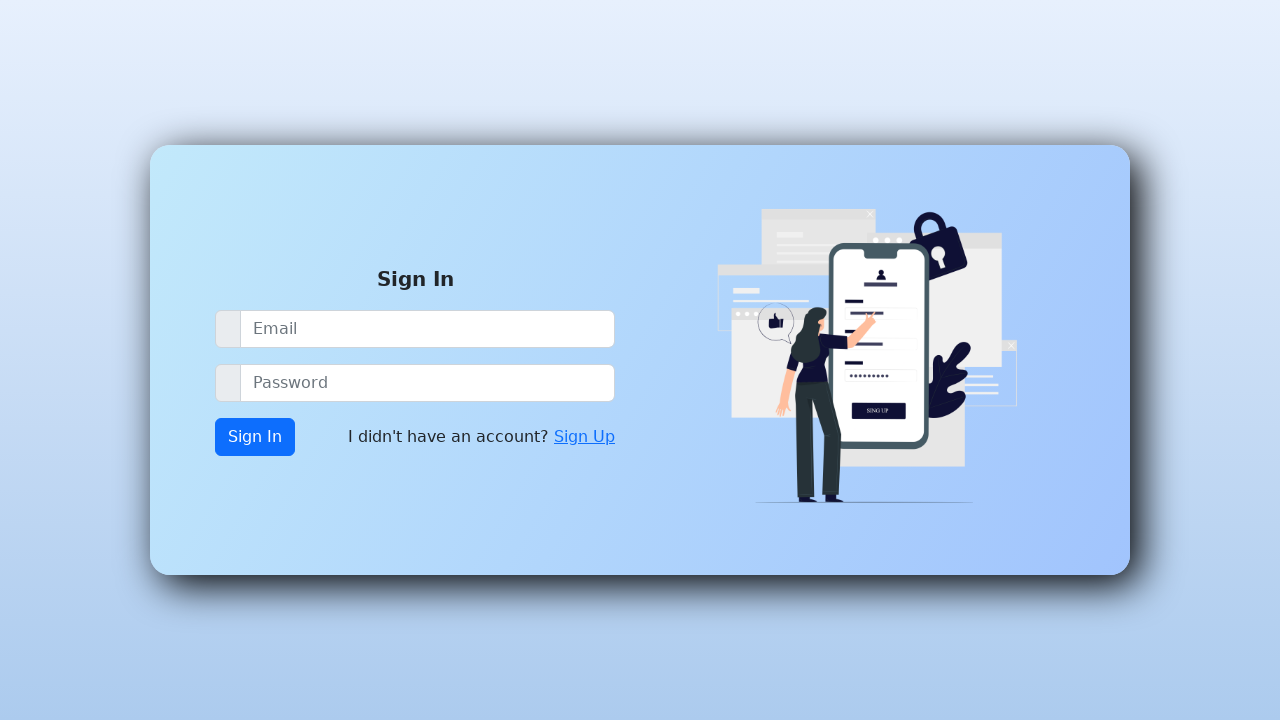

Clicked Sign Up link at (584, 437) on xpath=//a[contains(text(),'Sign Up')]
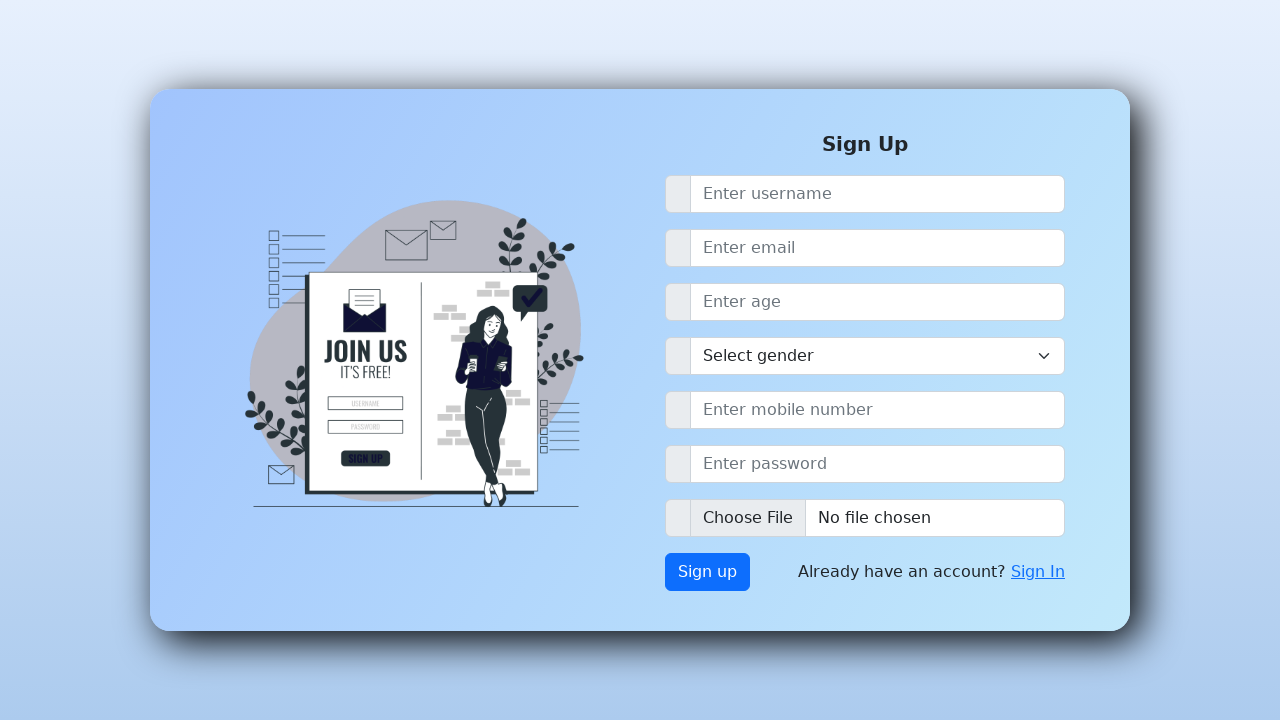

Entered valid username 'validUser123' in username field on #username-lg
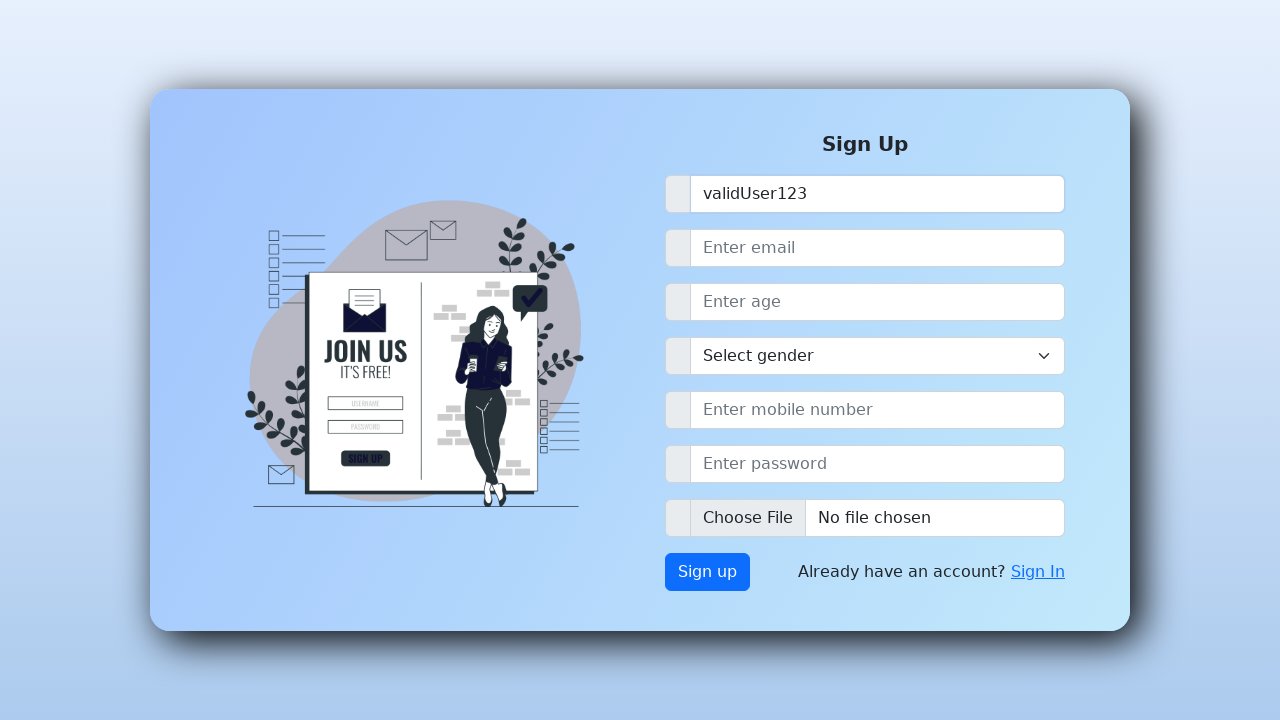

Clicked submit button to submit sign-up form at (708, 572) on xpath=//button[@class='btn btn-primary btn d-none d-md-inline-block']
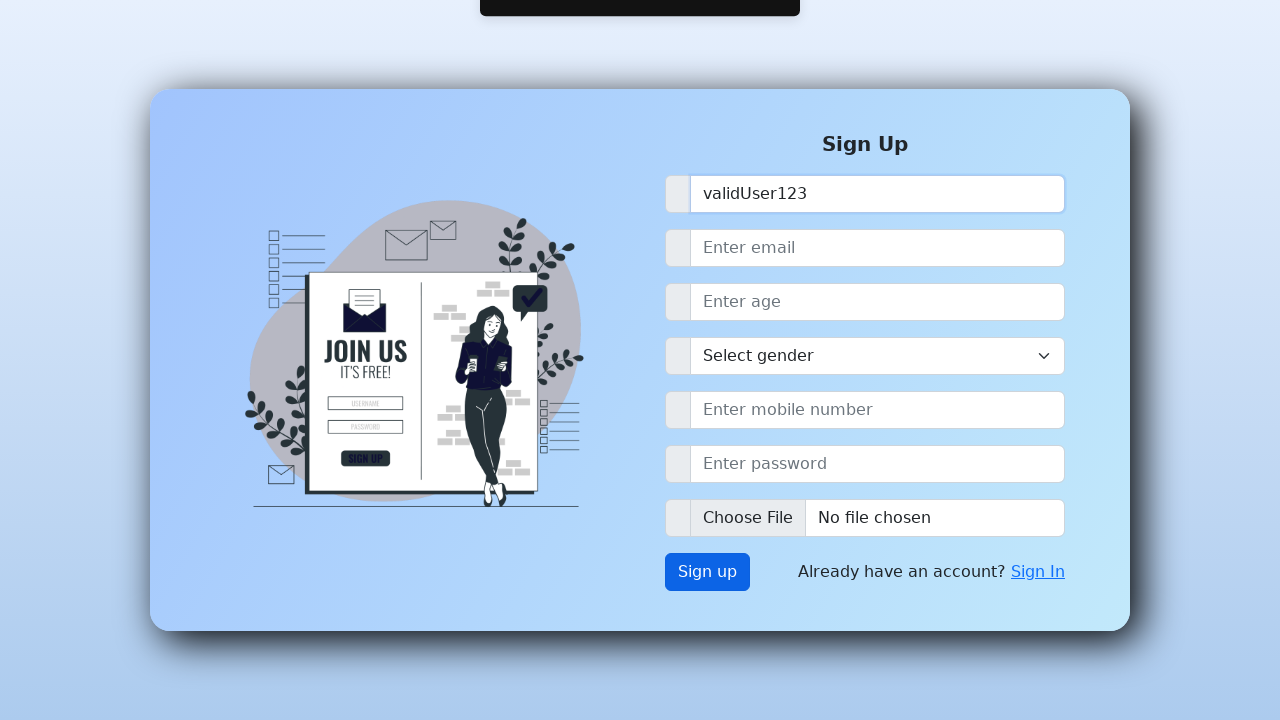

Waited 2 seconds to verify no error messages appear
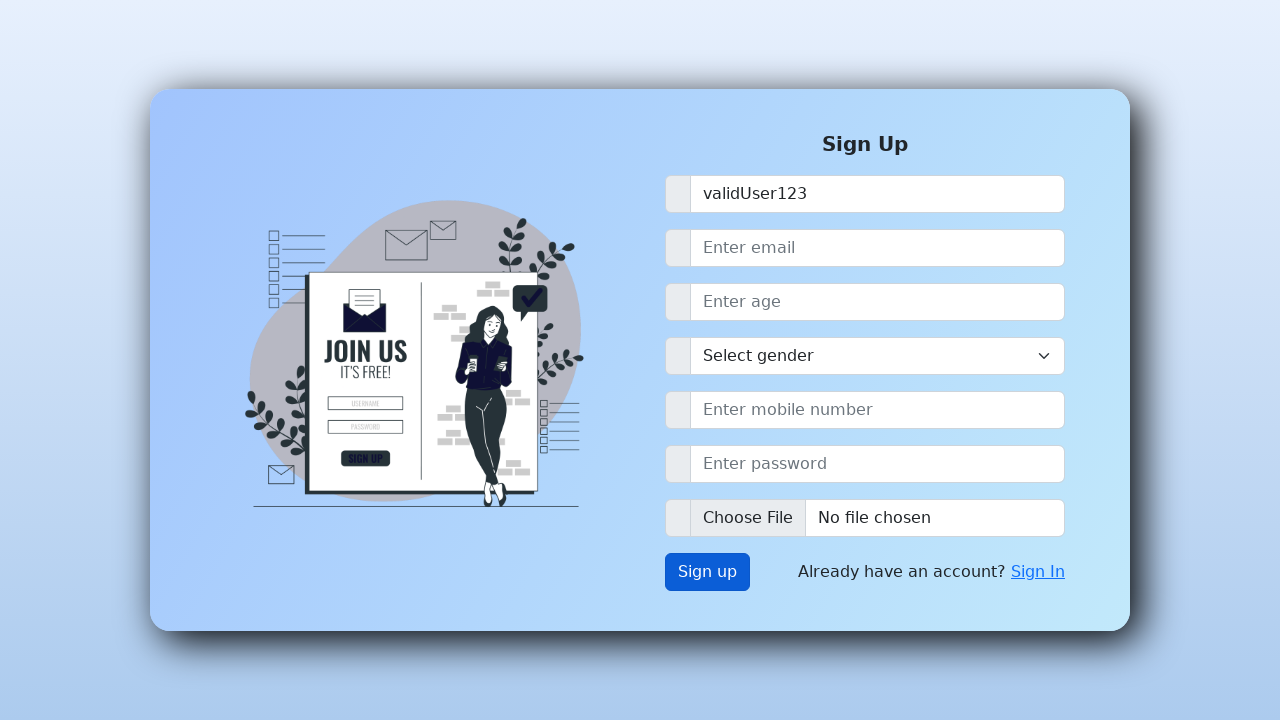

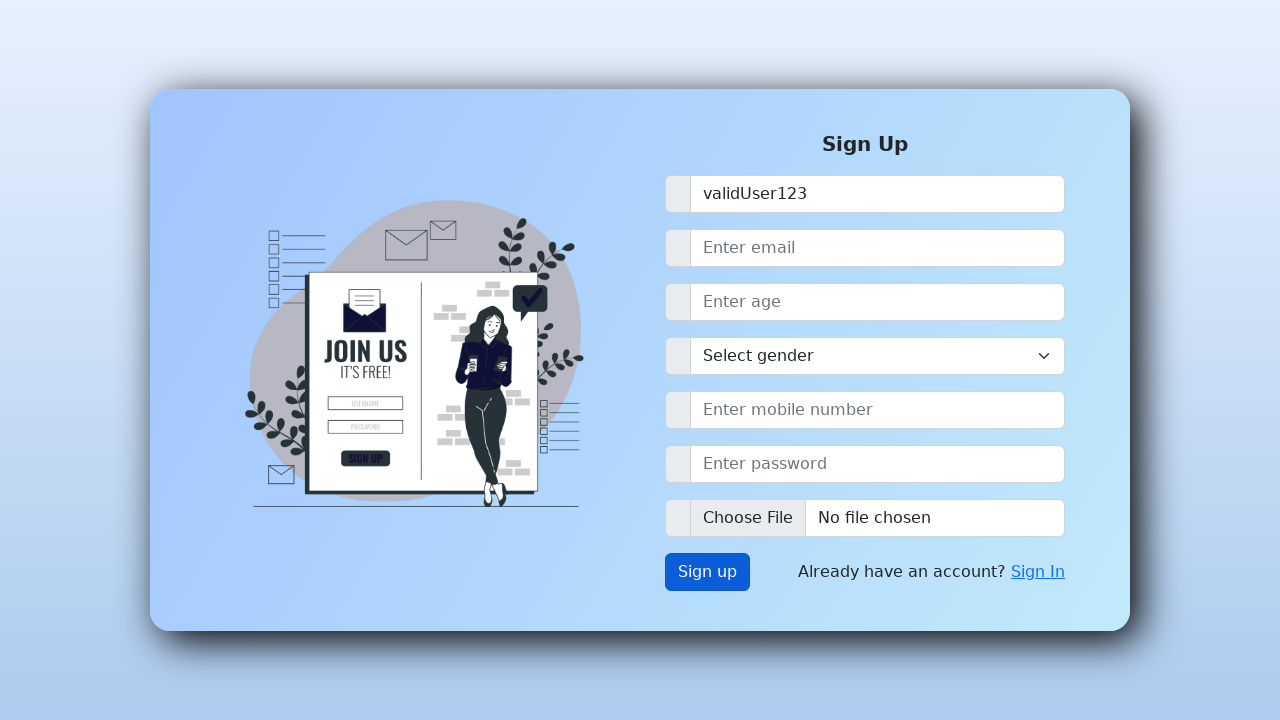